Tests the dynamic controls page by clicking the Enable button, verifying the "It's enabled!" message appears, and confirming the textbox becomes enabled.

Starting URL: https://the-internet.herokuapp.com/dynamic_controls

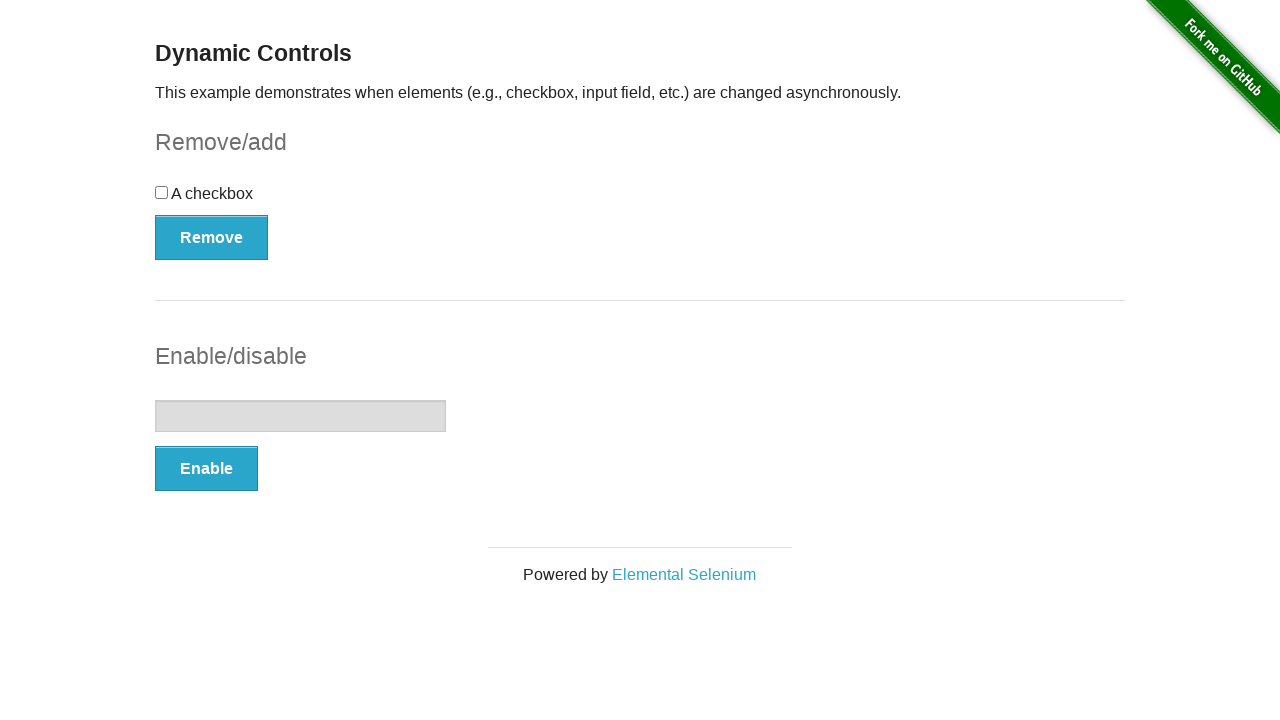

Clicked the Enable button at (206, 469) on xpath=//button[@onclick='swapInput()']
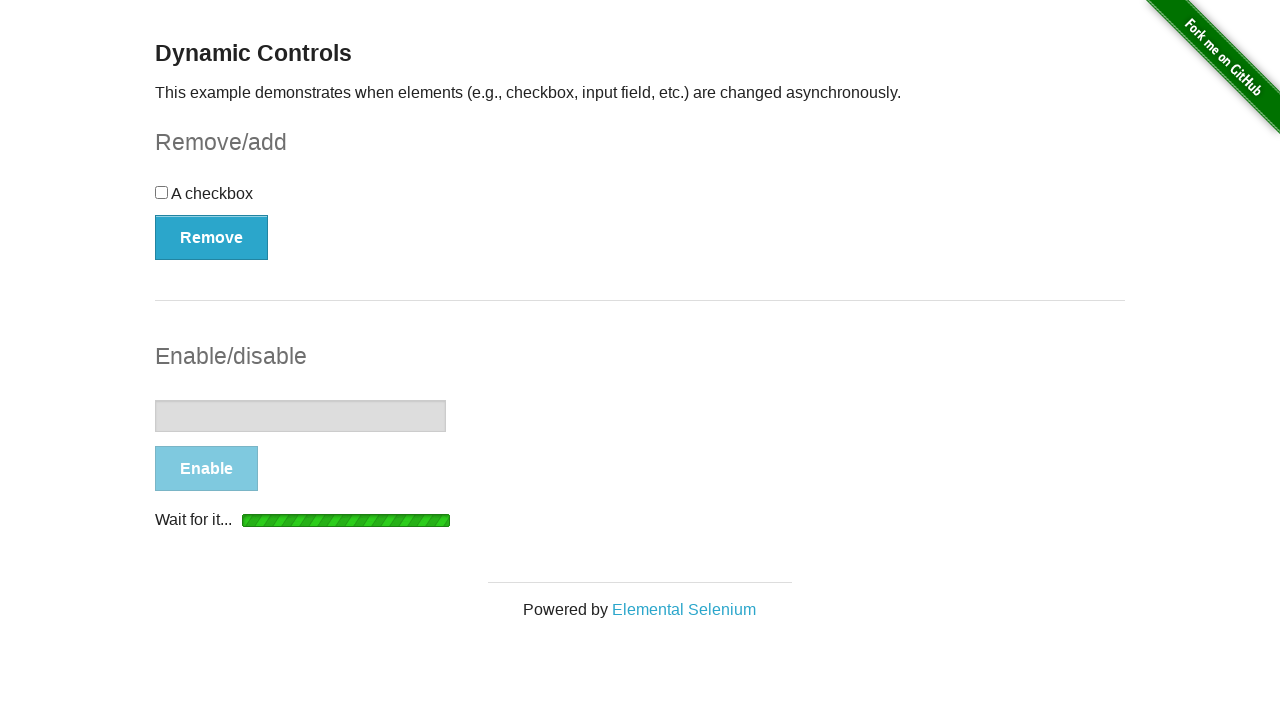

Waited for the message element to appear
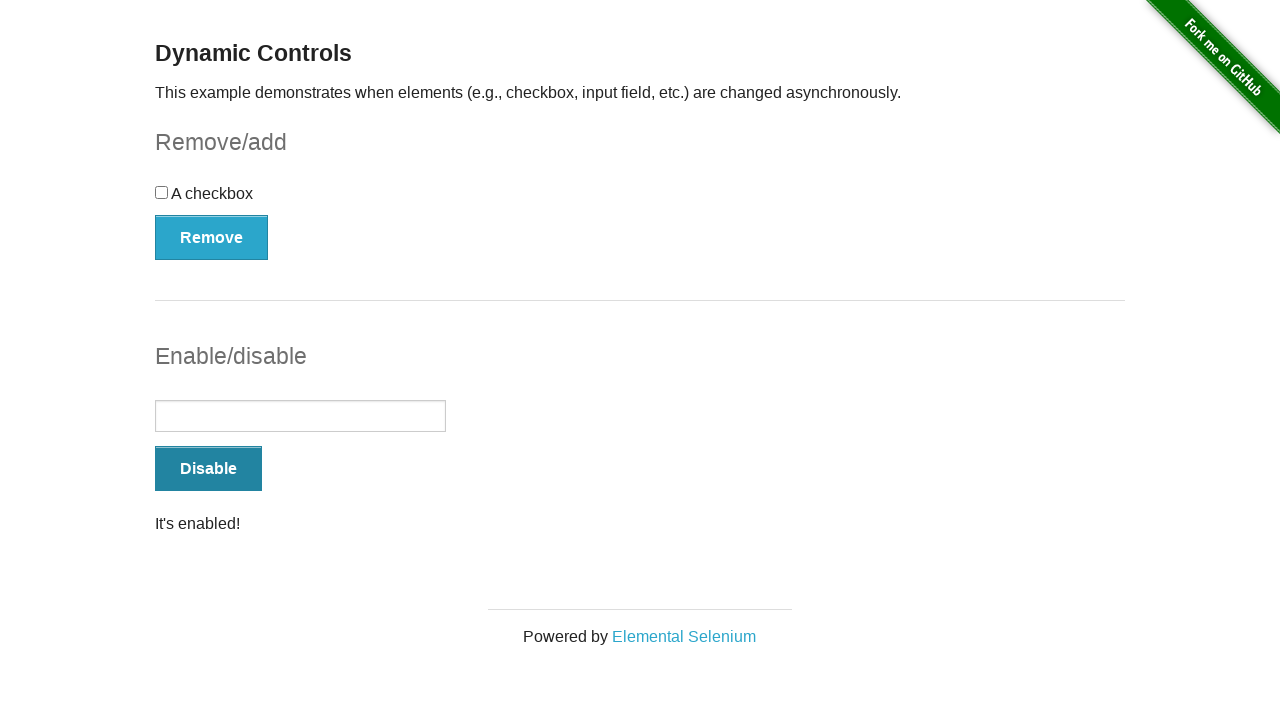

Located the message element
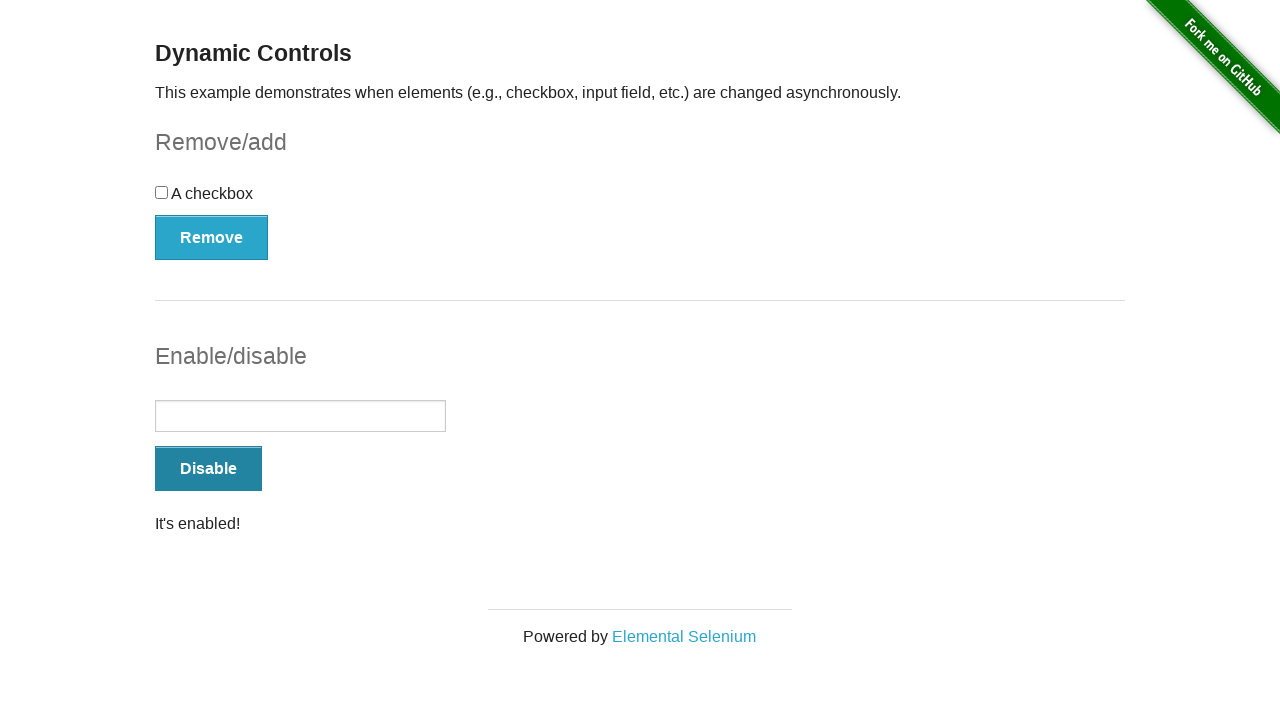

Verified the 'It's enabled!' message is displayed
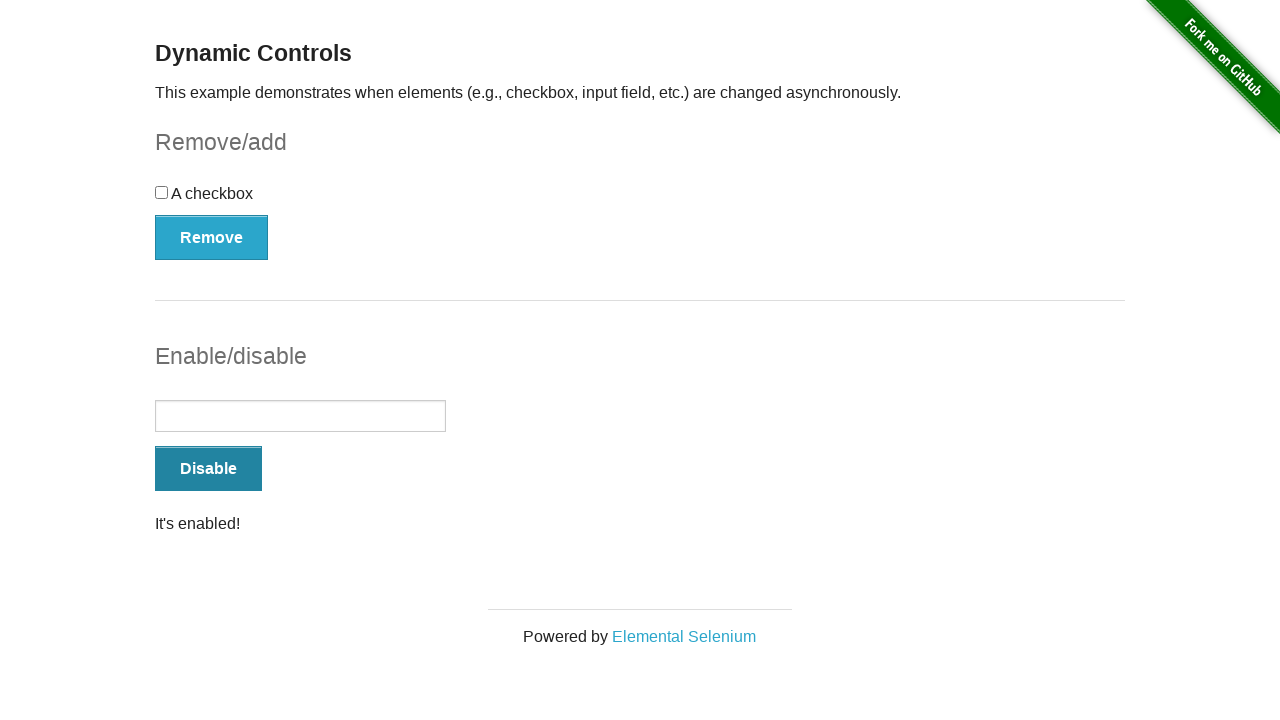

Located the textbox element
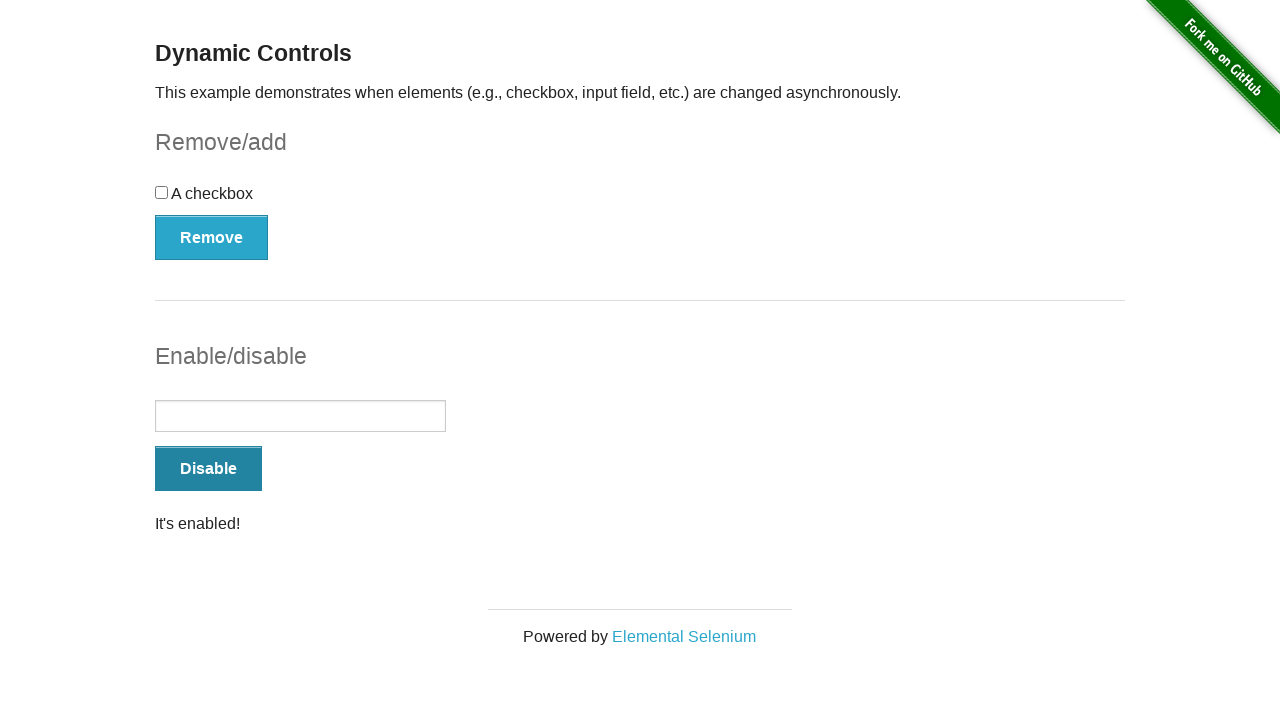

Verified the textbox is now enabled
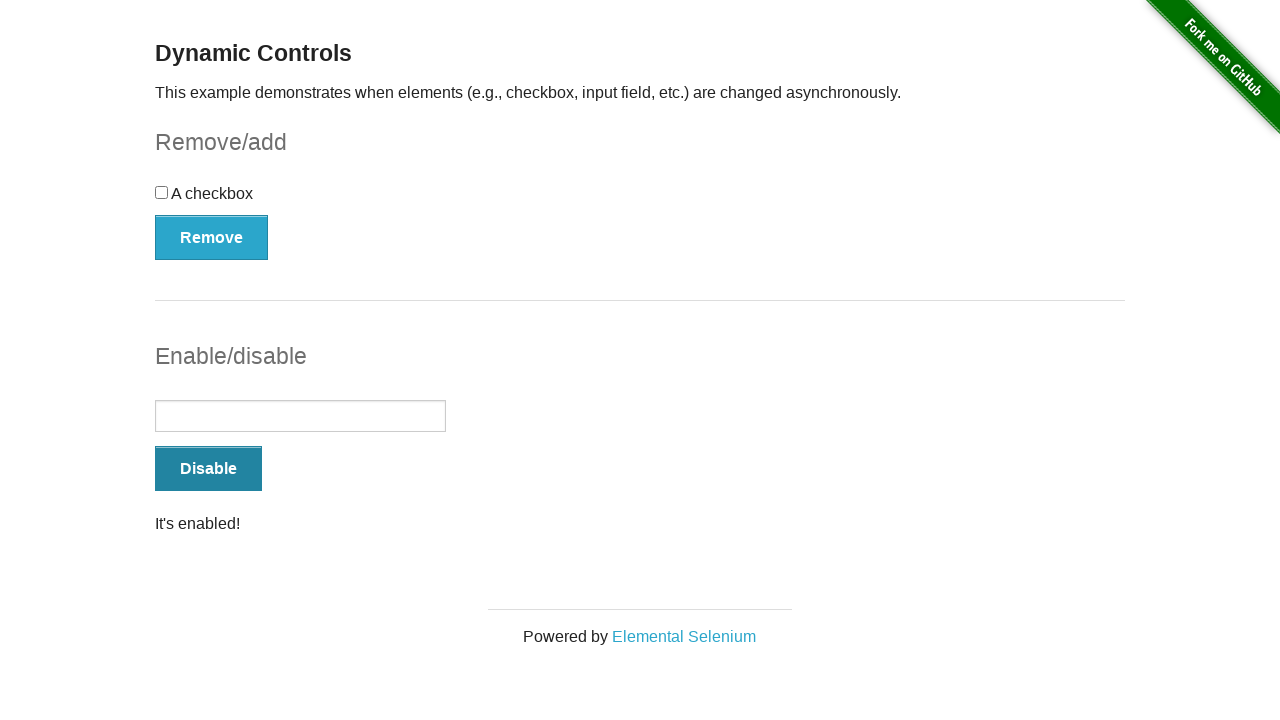

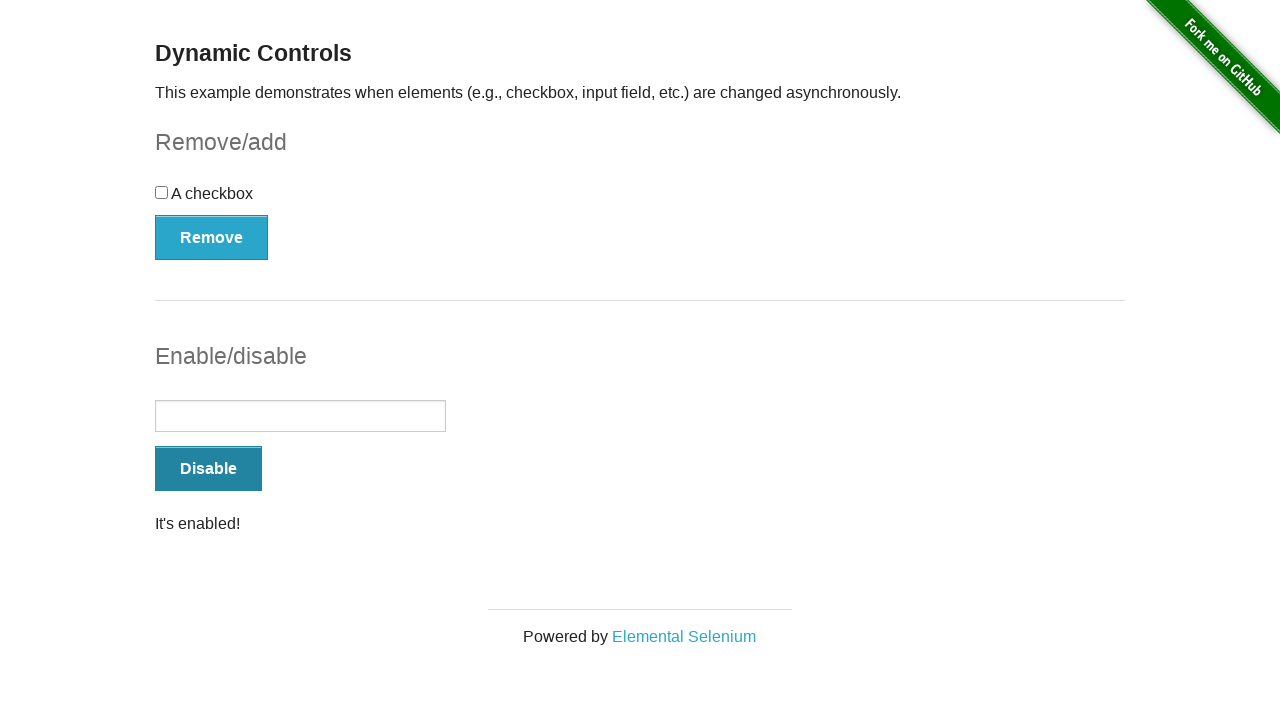